Tests drag and drop functionality on jQueryUI demo page by dragging an element using mouse interactions within an iframe

Starting URL: https://jqueryui.com/droppable/

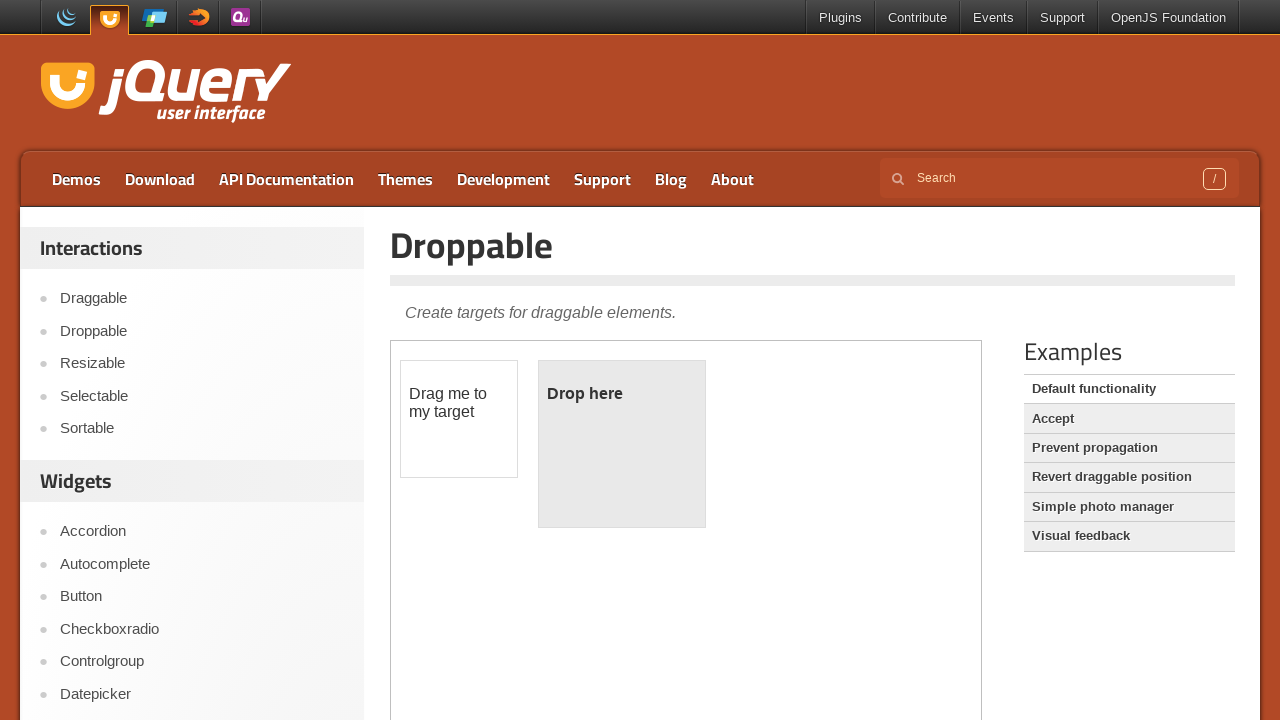

Located the demo iframe containing droppable elements
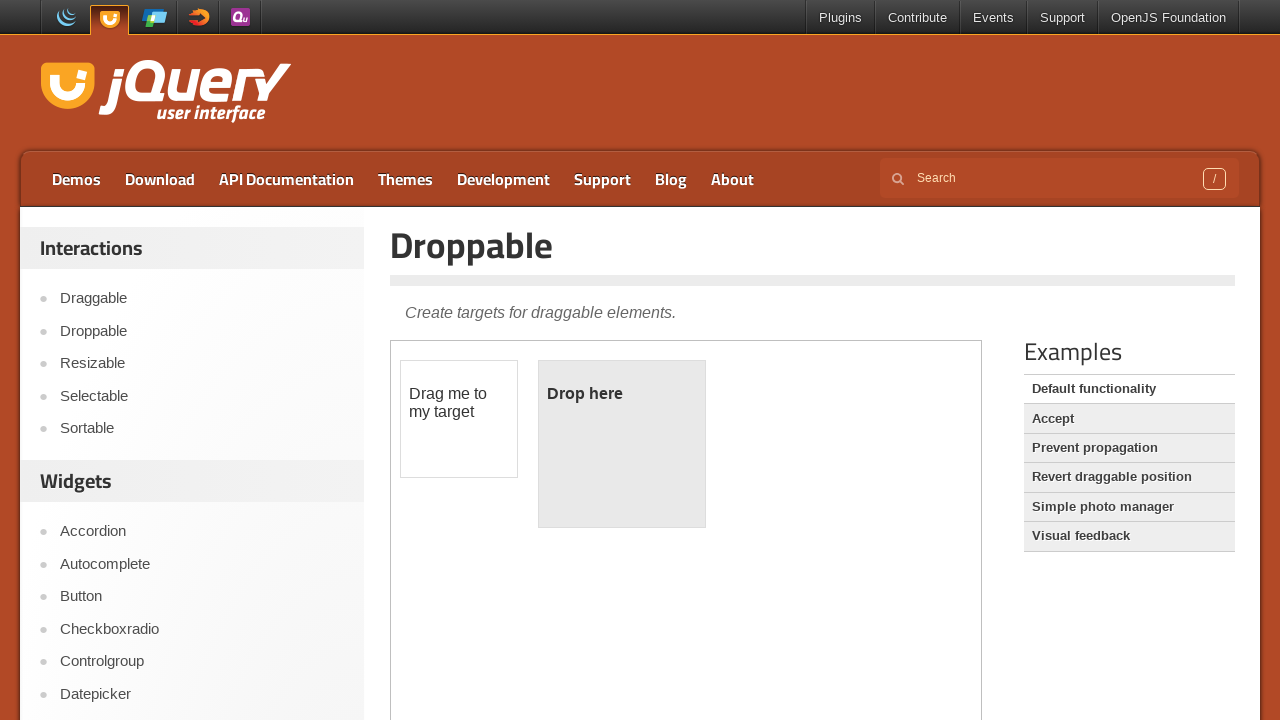

Located the draggable element within the iframe
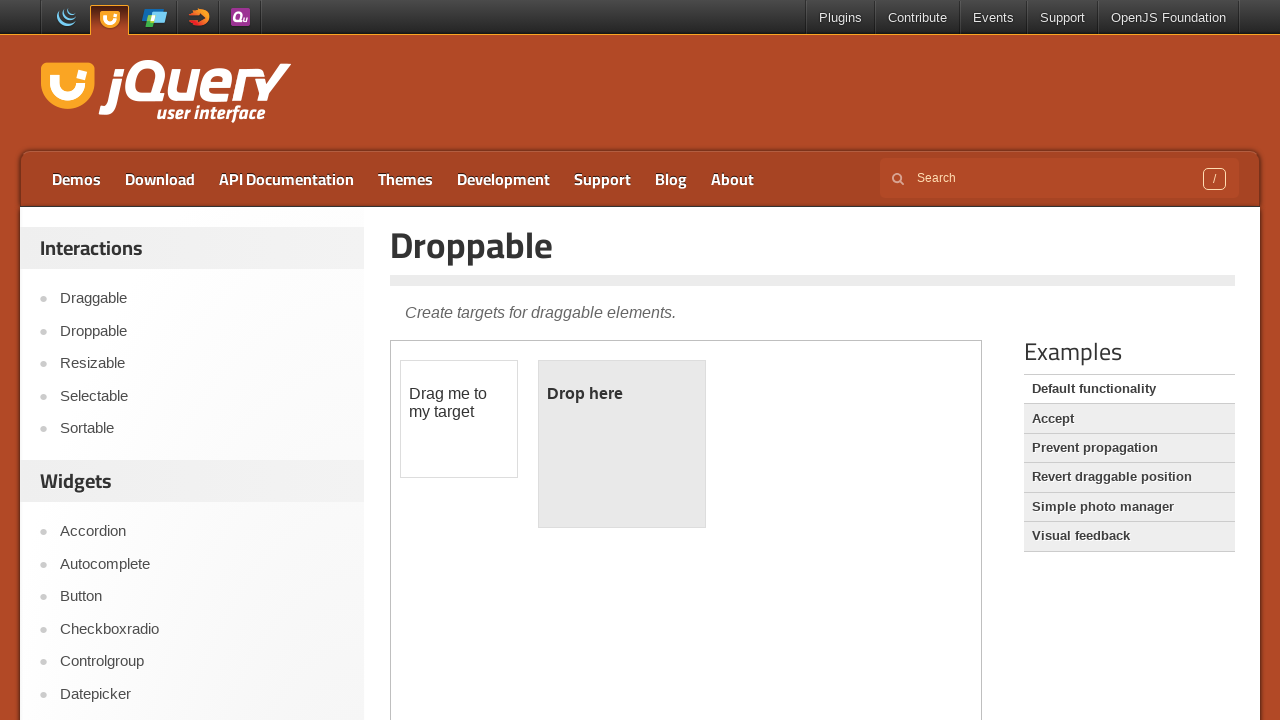

Draggable element became visible
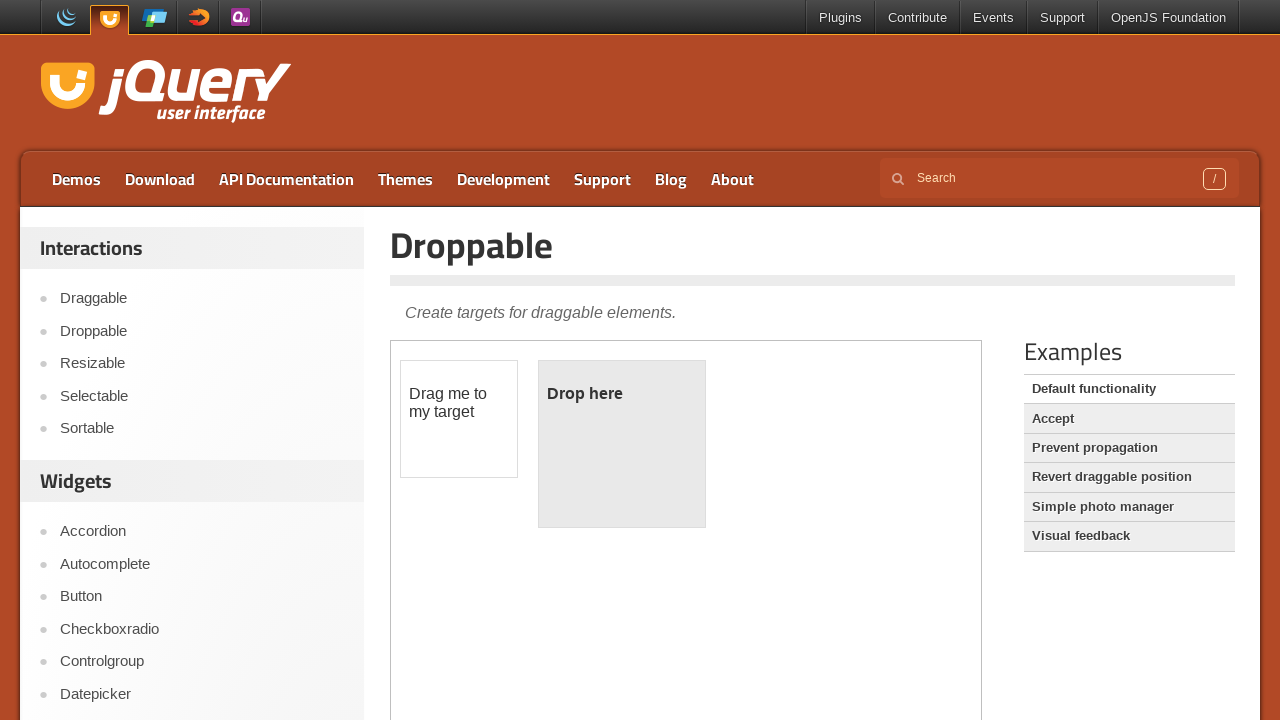

Performed first drag operation moving element to position (100, 60) at (501, 421)
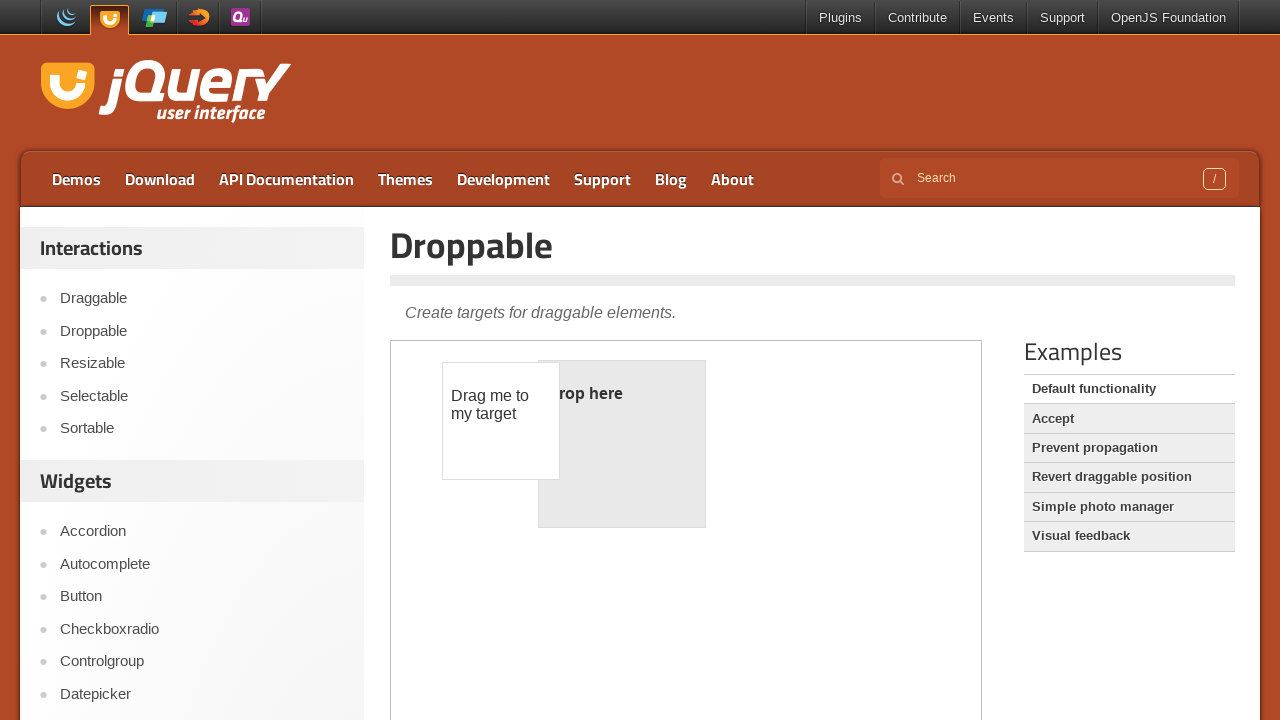

Performed second drag operation moving element to position (100, 60) at (543, 423)
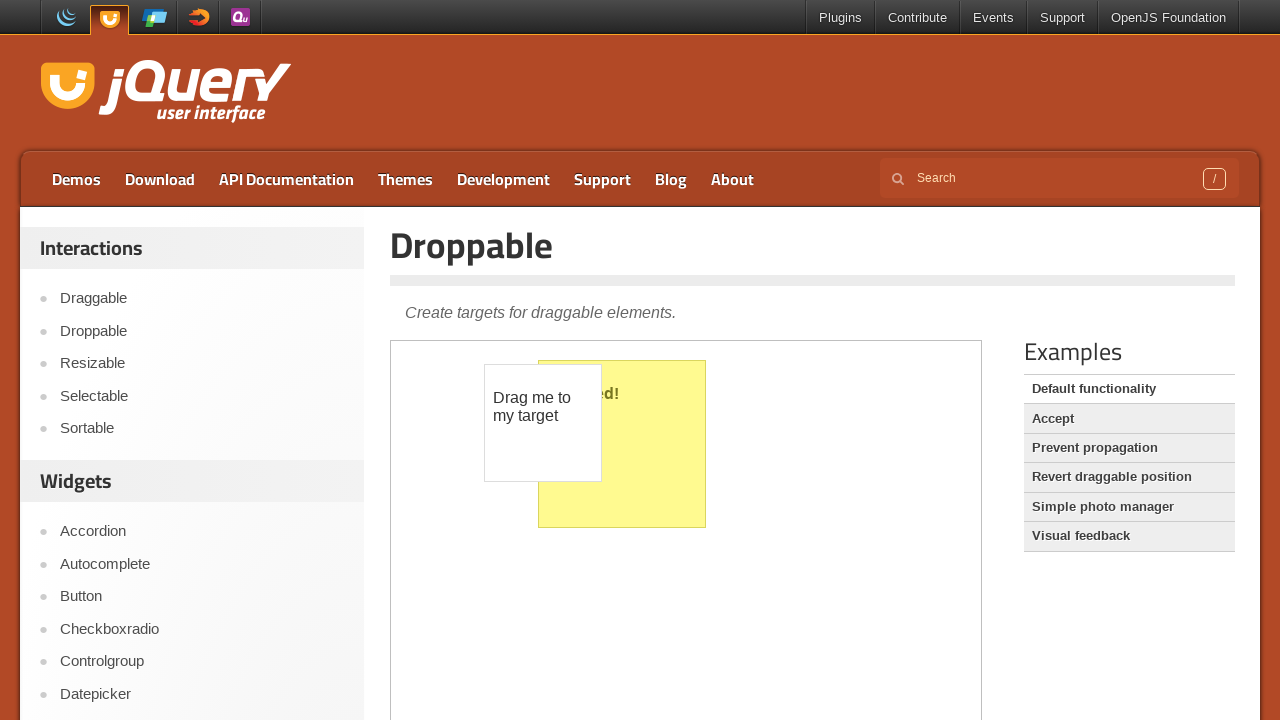

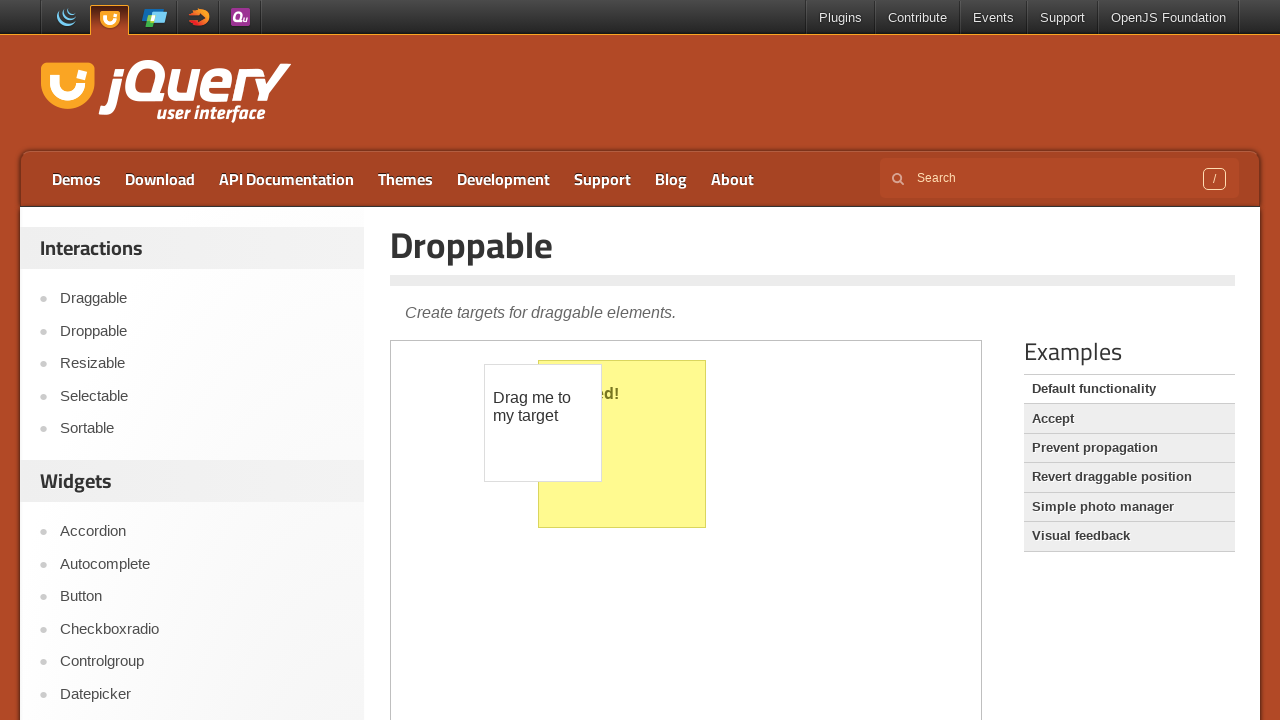